Tests complete e-commerce flow on SwagLabs demo site including login with test credentials, product selection, checkout process, and logout

Starting URL: https://www.saucedemo.com/

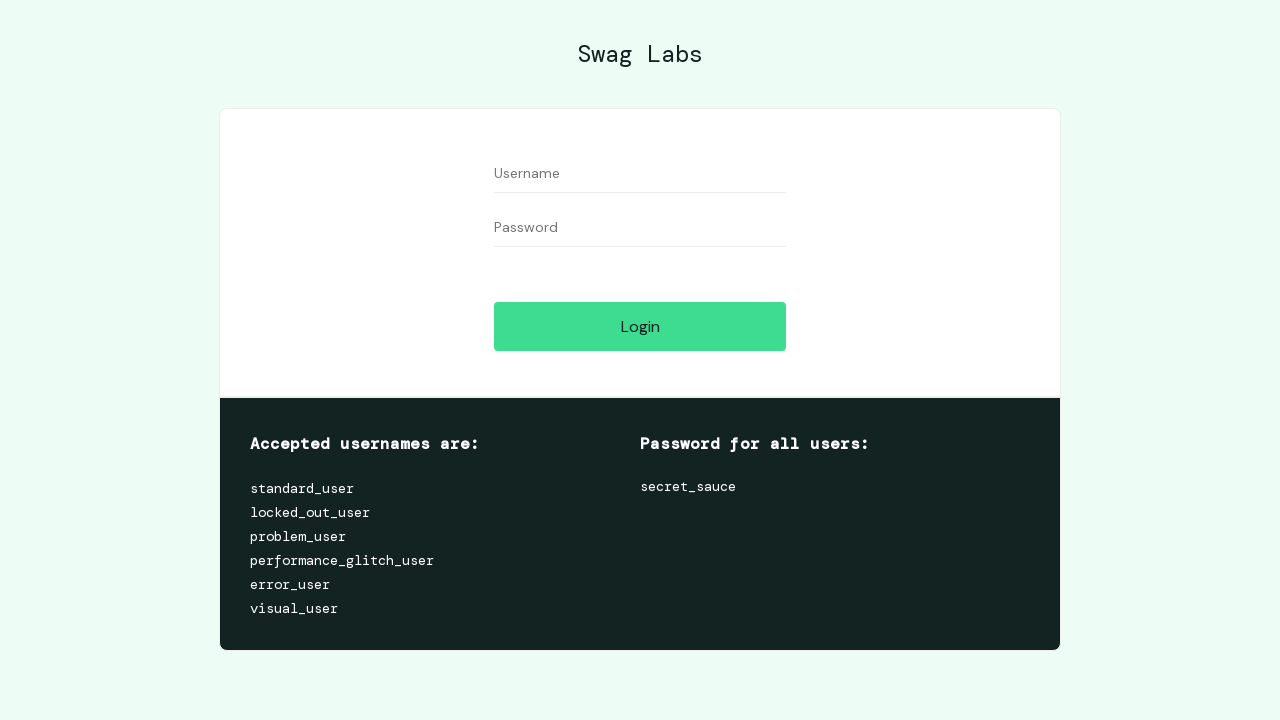

Filled username field with 'standard_user' on #user-name
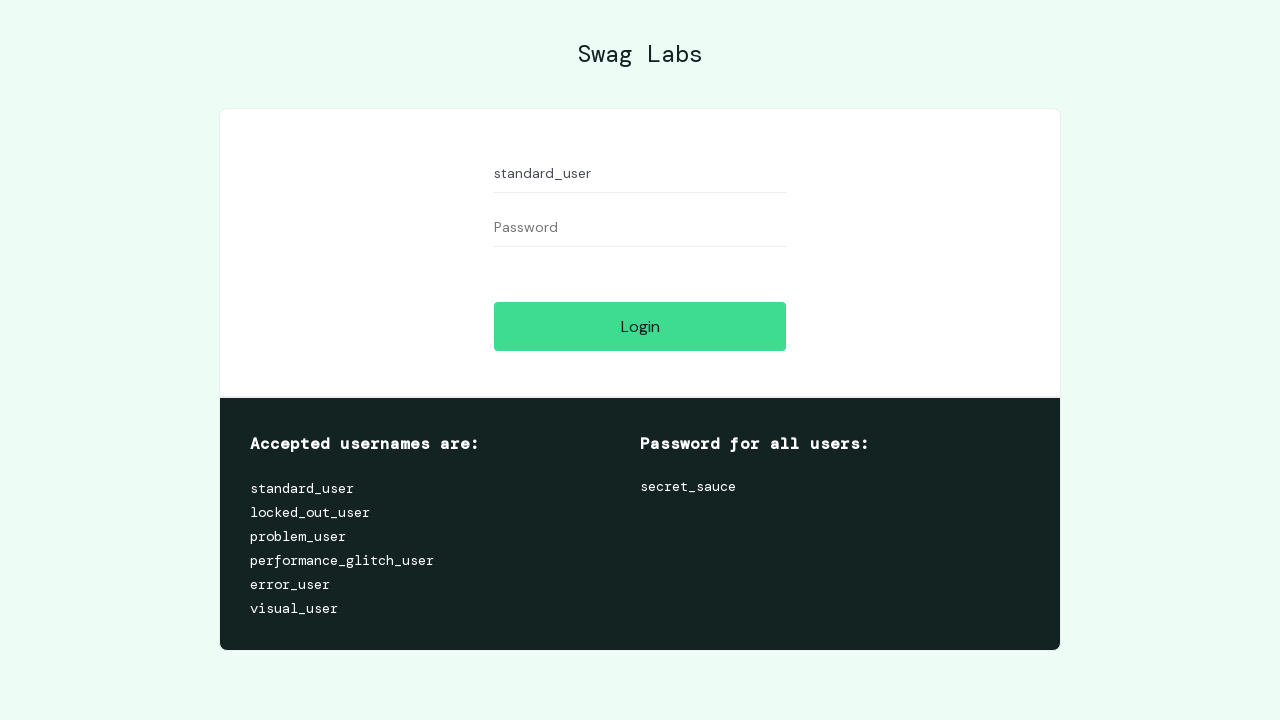

Filled password field with 'secret_sauce' on input#password
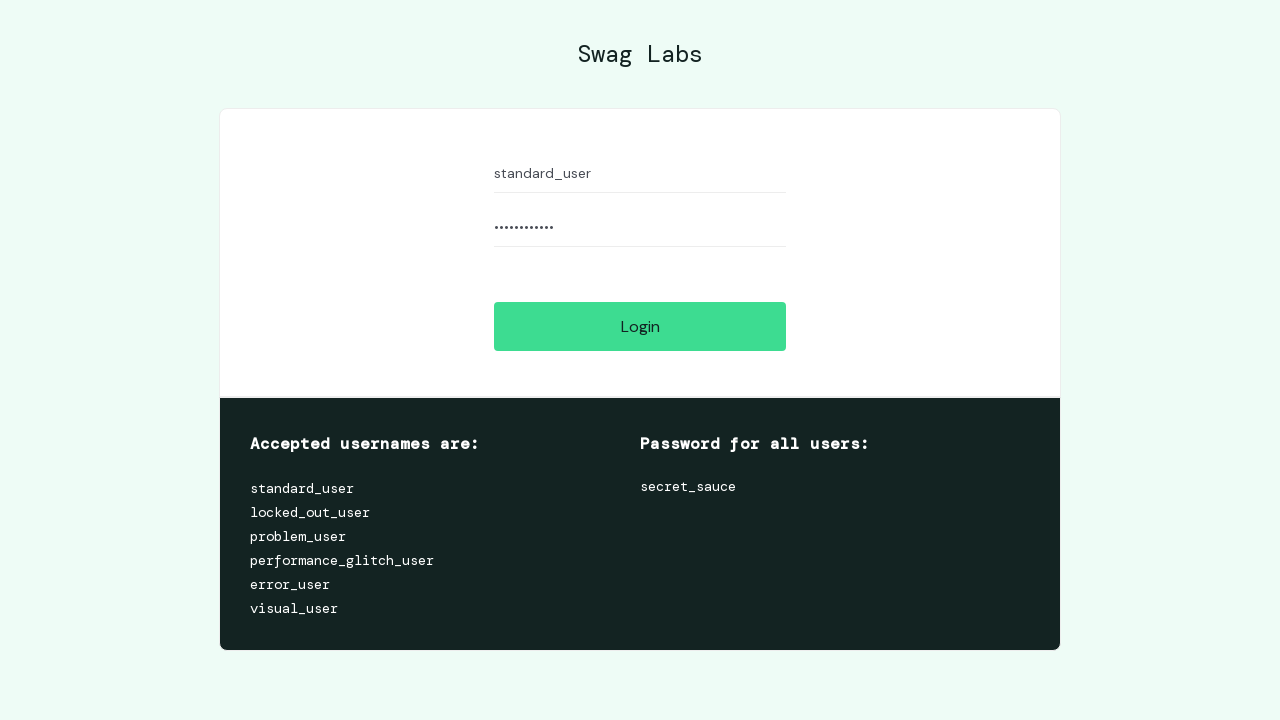

Clicked login button to authenticate at (640, 326) on input[name='login-button']
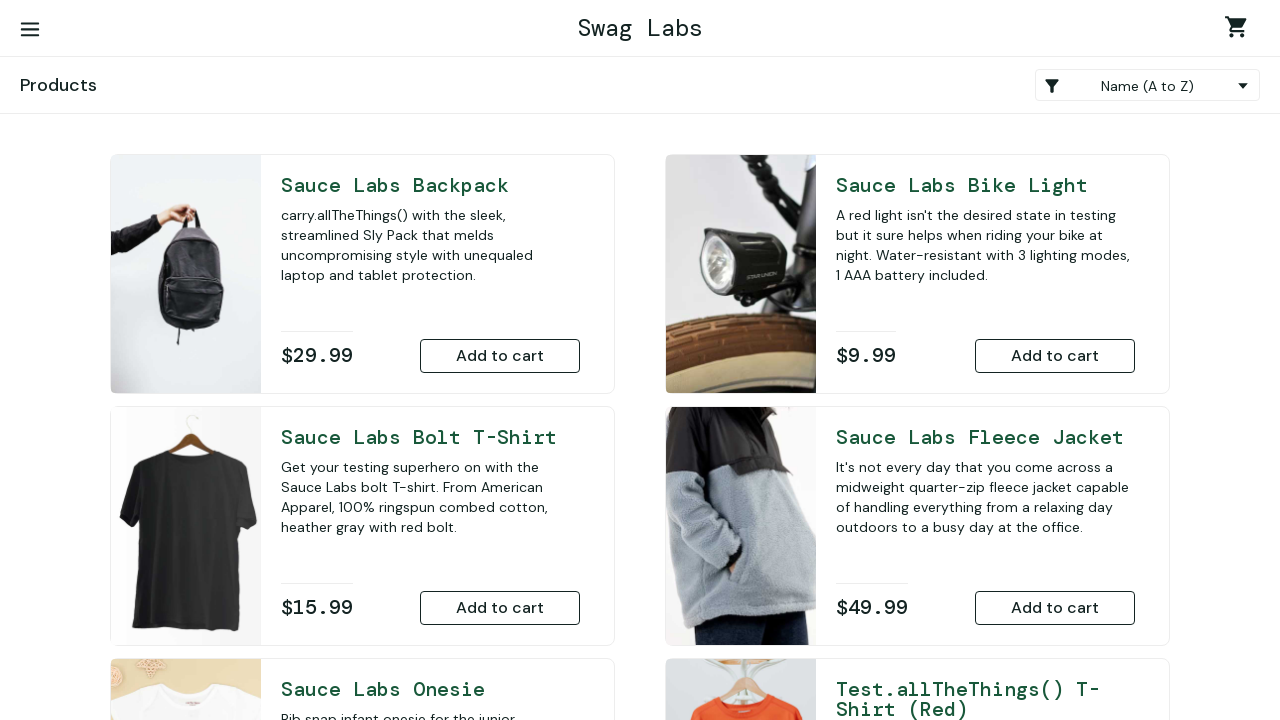

Products page loaded successfully
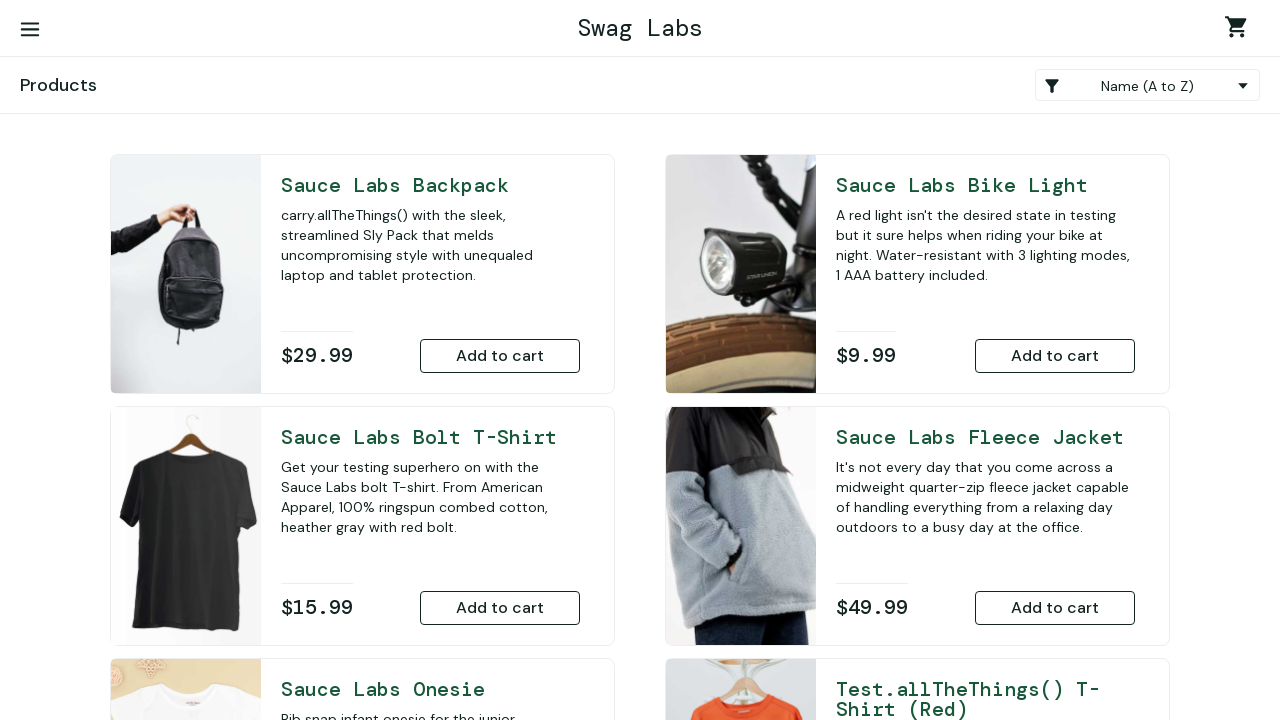

Sorted products by Name (Z to A) on .product_sort_container
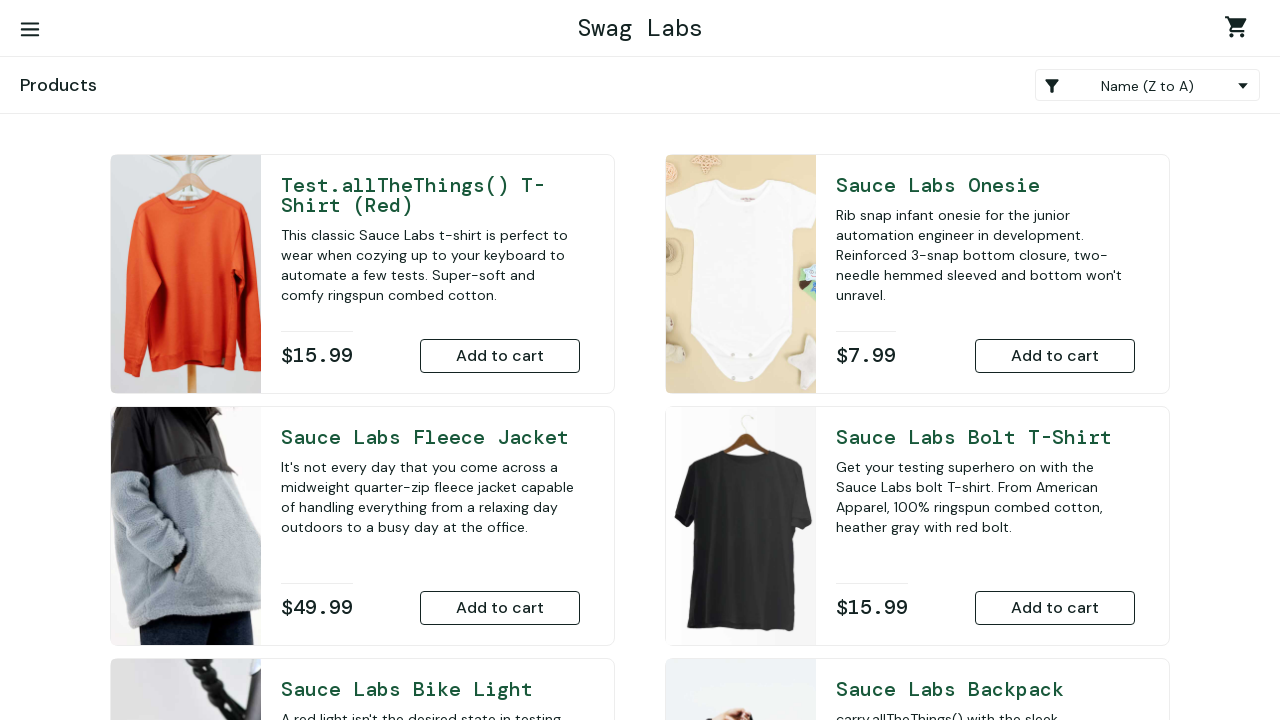

Added test.allthethings() T-Shirt (Red) to cart at (500, 356) on button[name='add-to-cart-test.allthethings()-t-shirt-(red)']
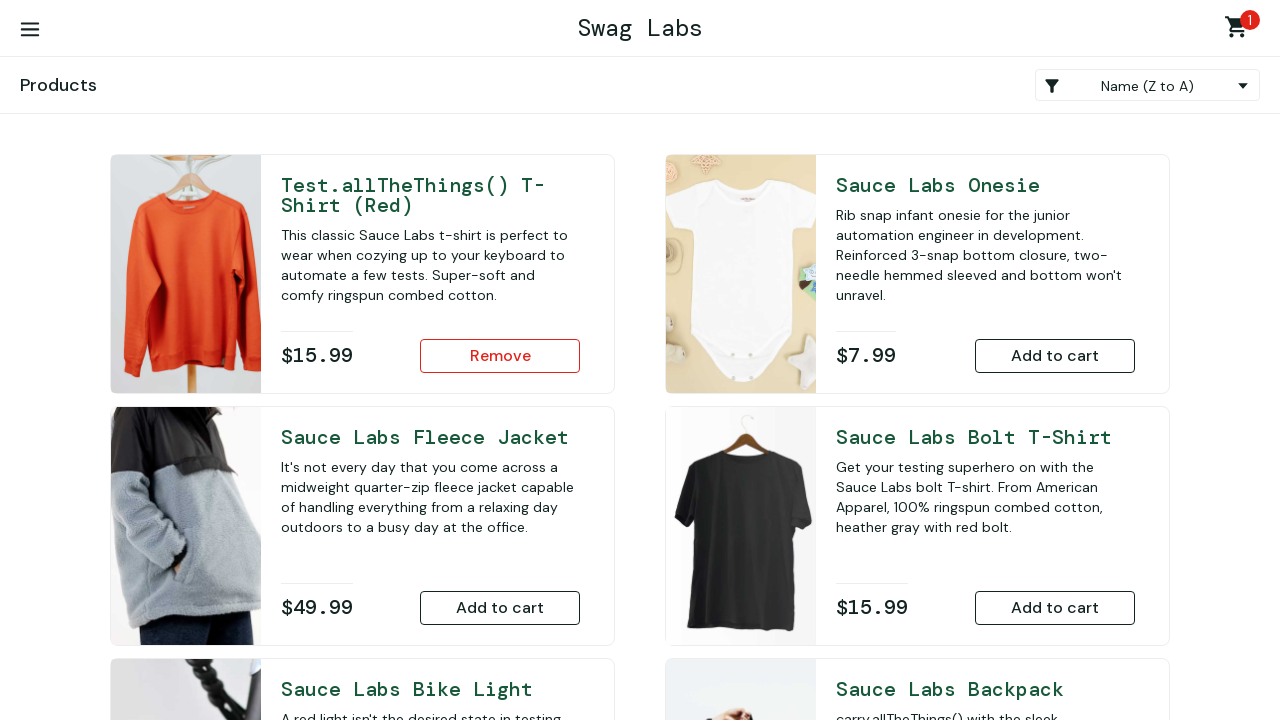

Clicked shopping cart badge to view cart at (1250, 20) on .shopping_cart_badge
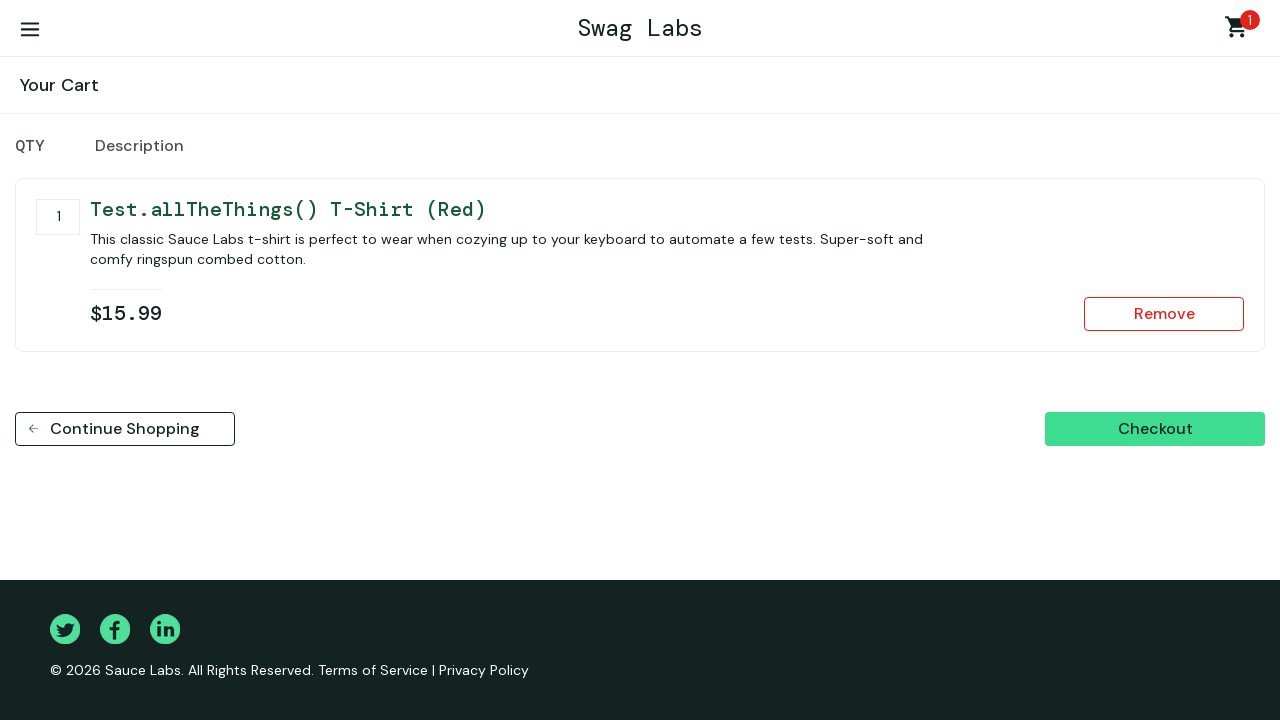

Clicked checkout button to begin checkout process at (1155, 429) on #checkout
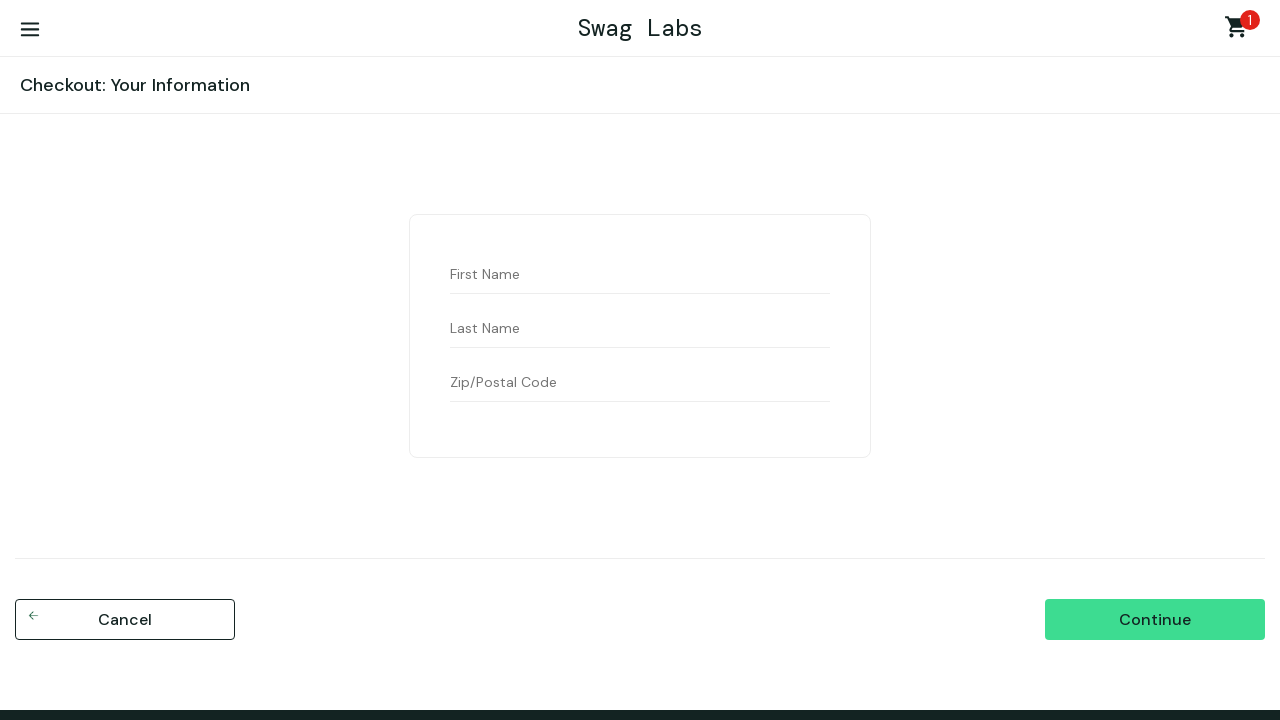

Filled first name field with 'Shraddha' on #first-name
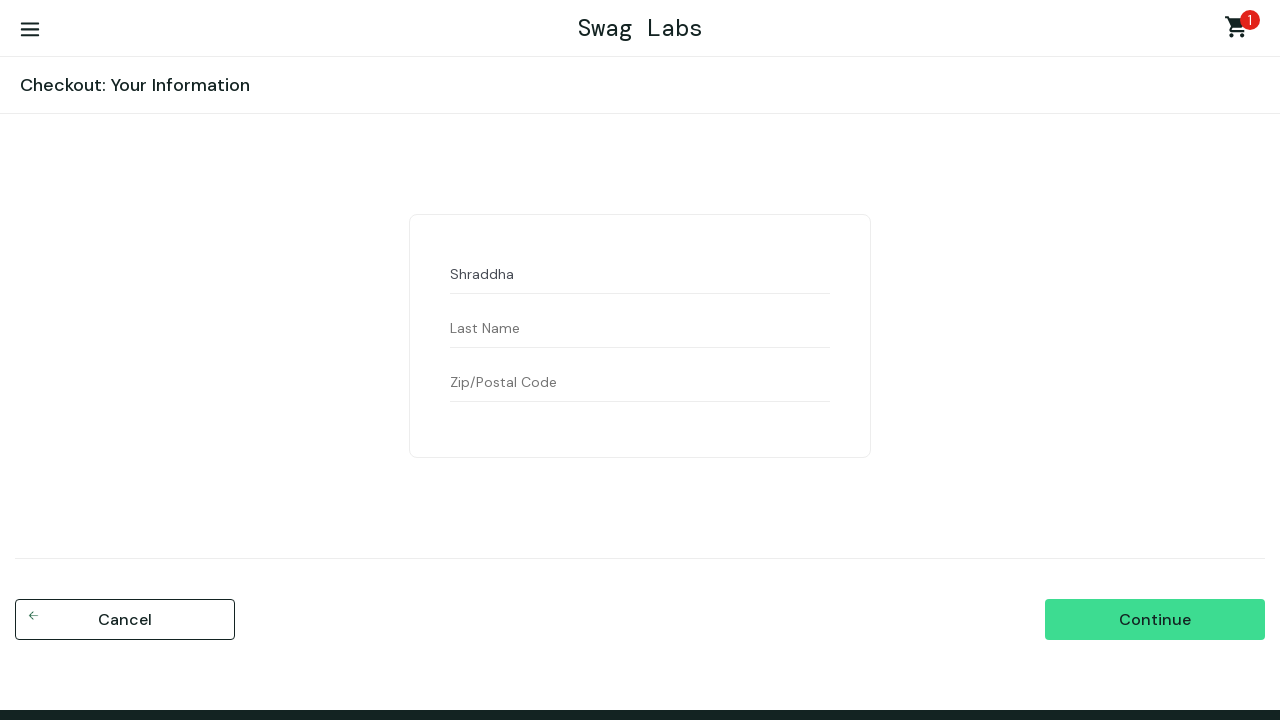

Filled last name field with 'Solkar' on #last-name
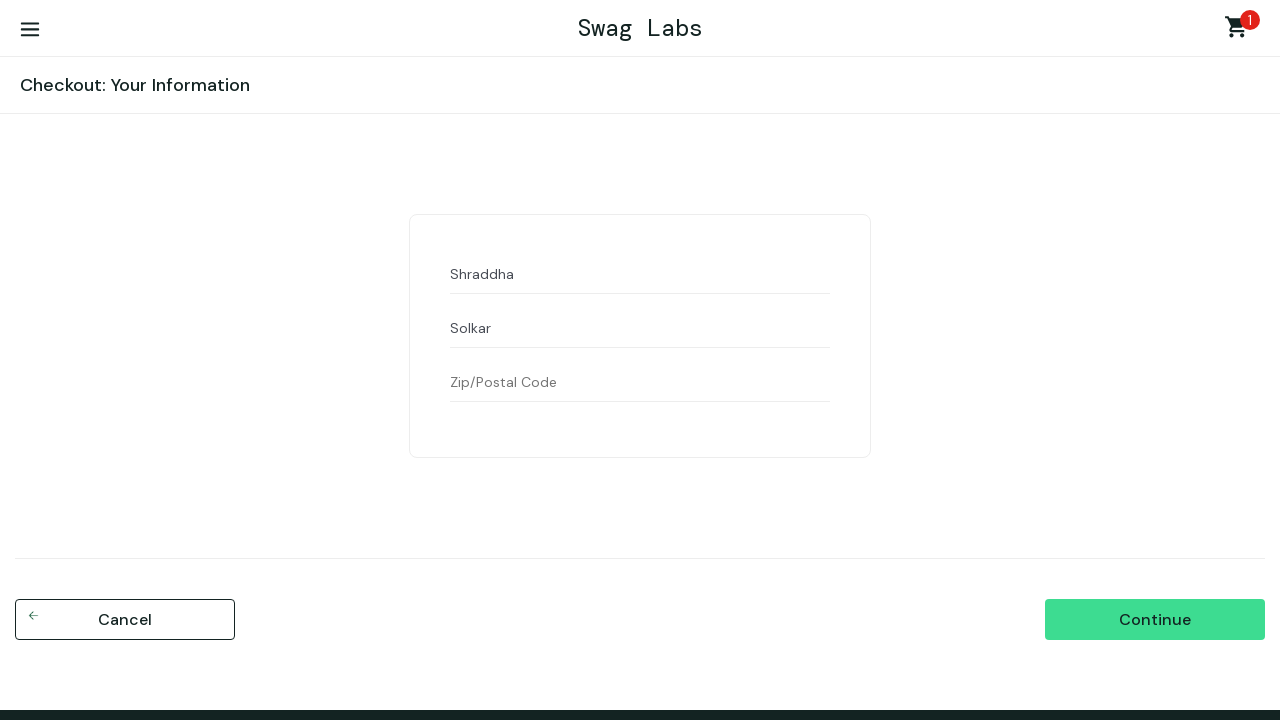

Filled postal code field with '411041' on #postal-code
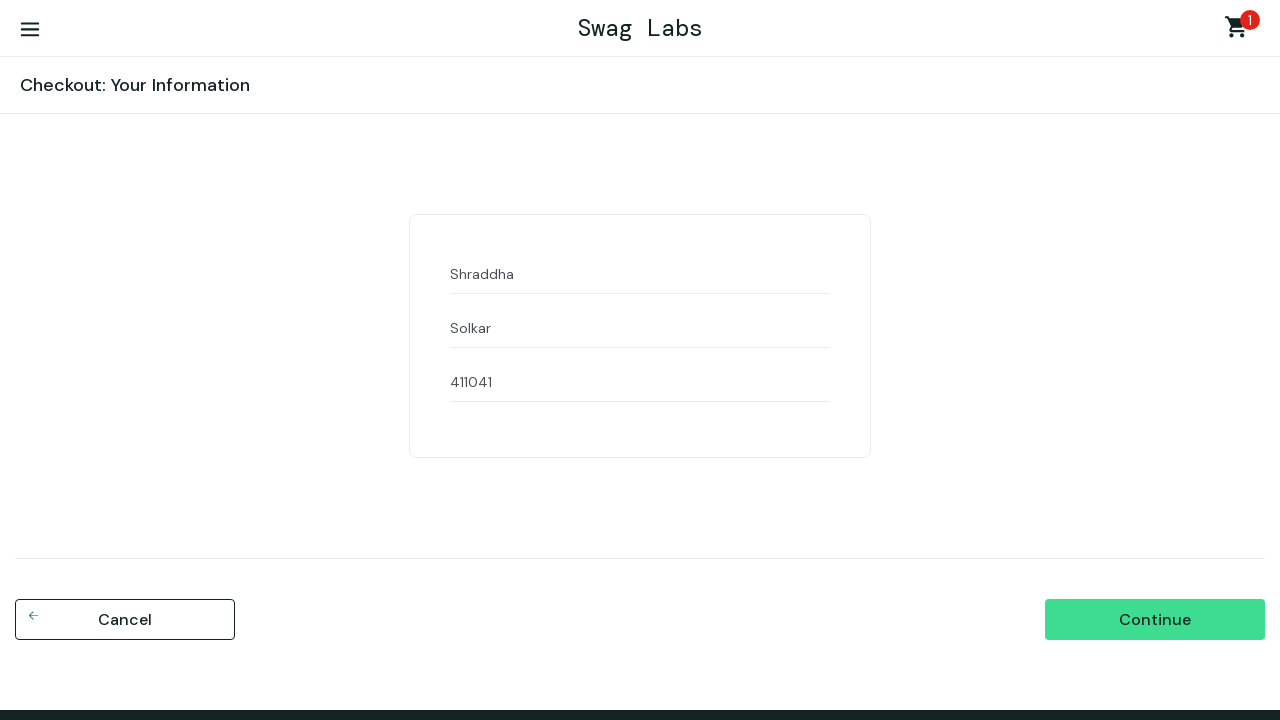

Clicked continue button to proceed to order review at (1155, 620) on #continue
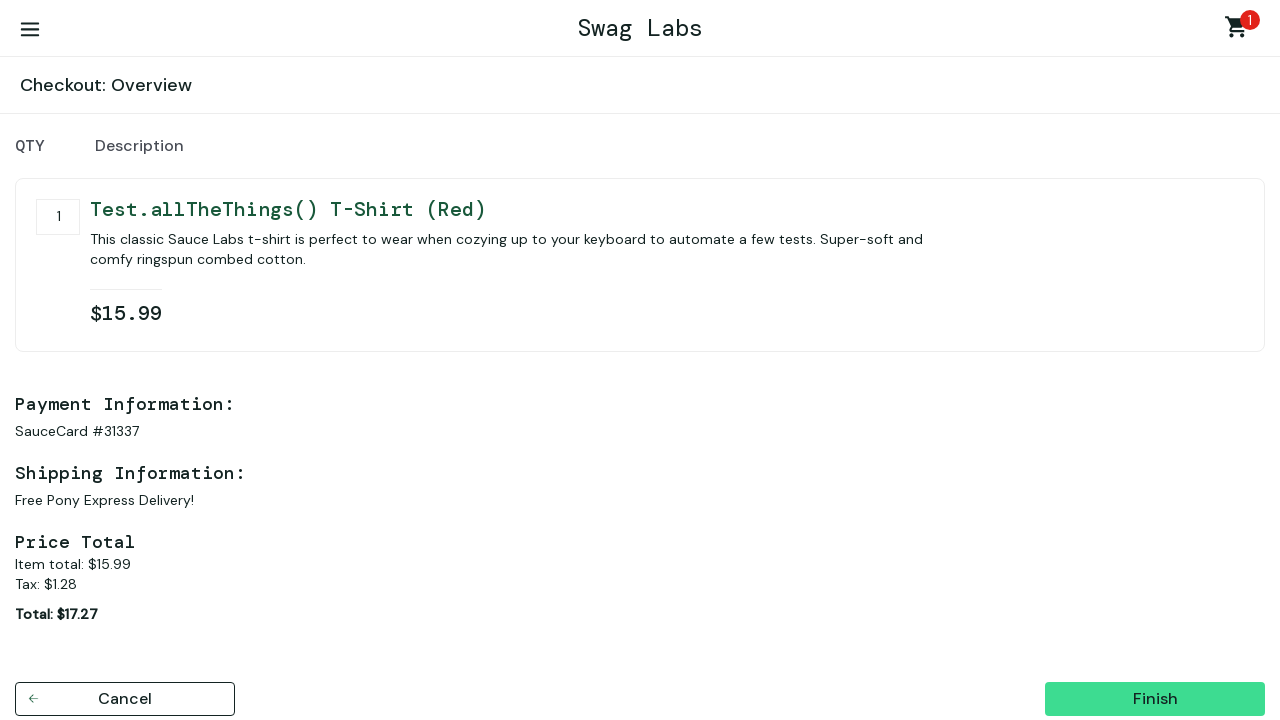

Clicked finish button to complete order at (1155, 699) on #finish
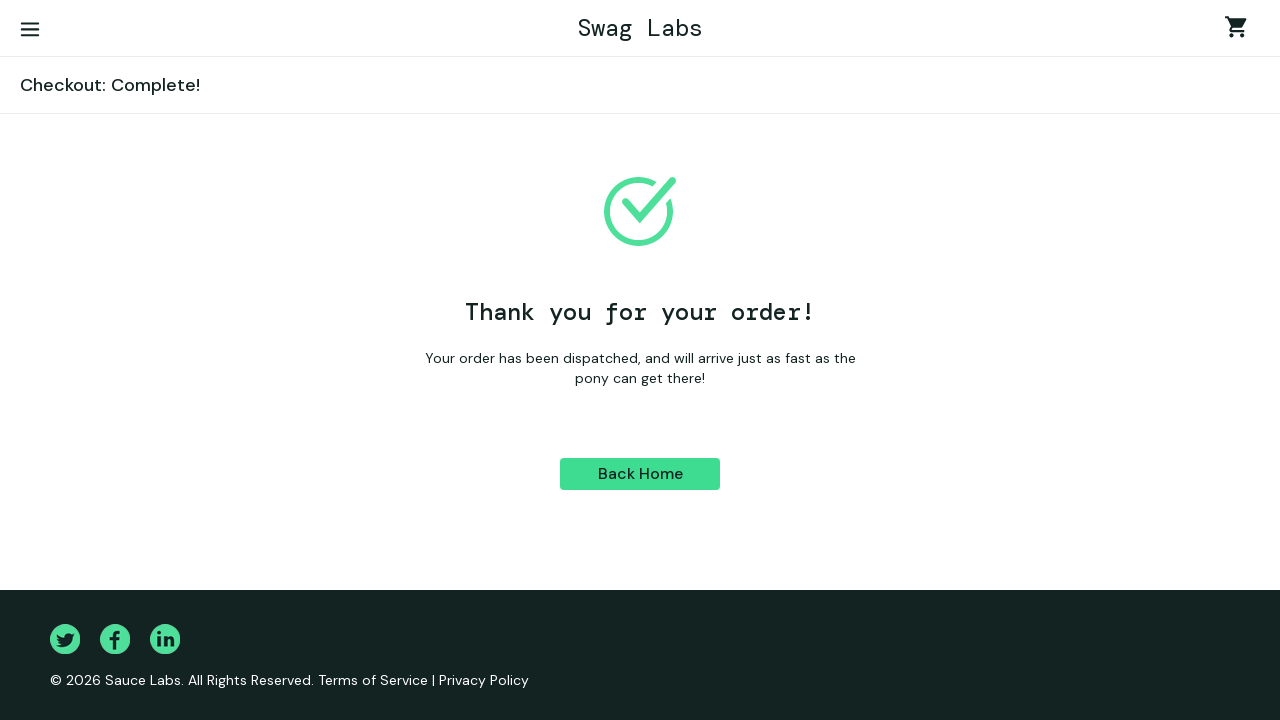

Opened hamburger menu at (30, 30) on #react-burger-menu-btn
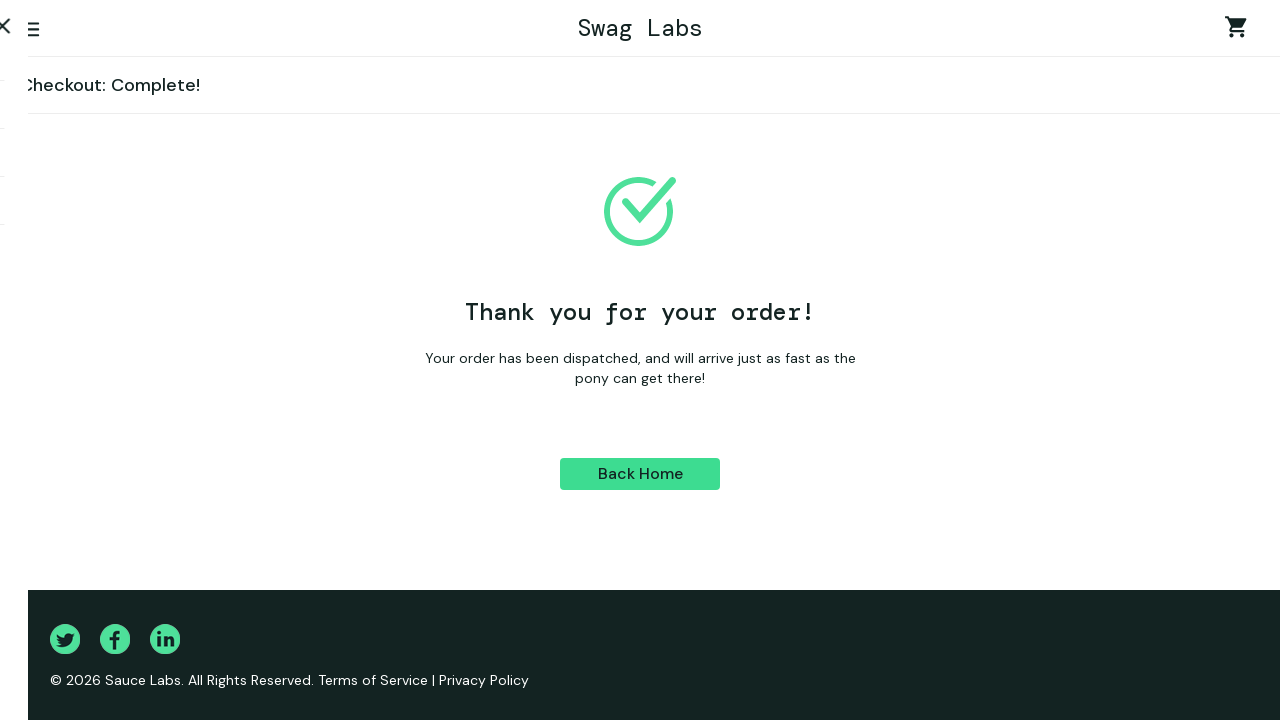

Clicked logout link to sign out at (150, 156) on #logout_sidebar_link
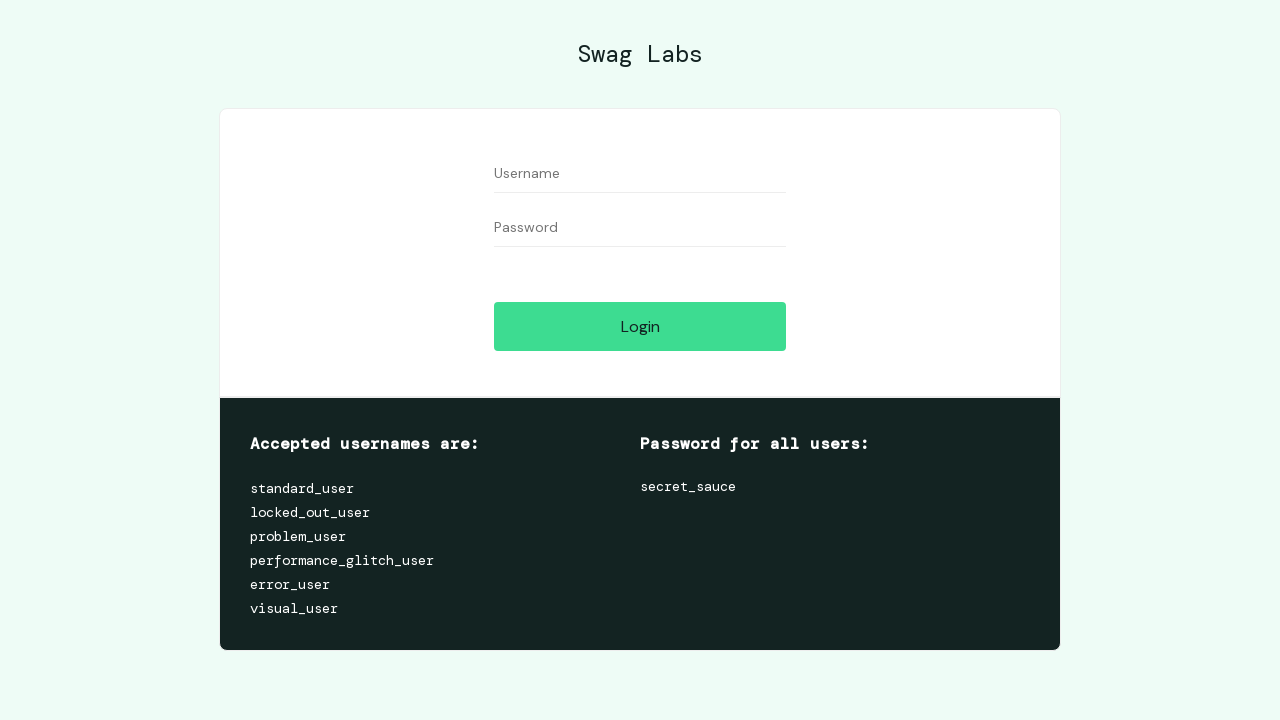

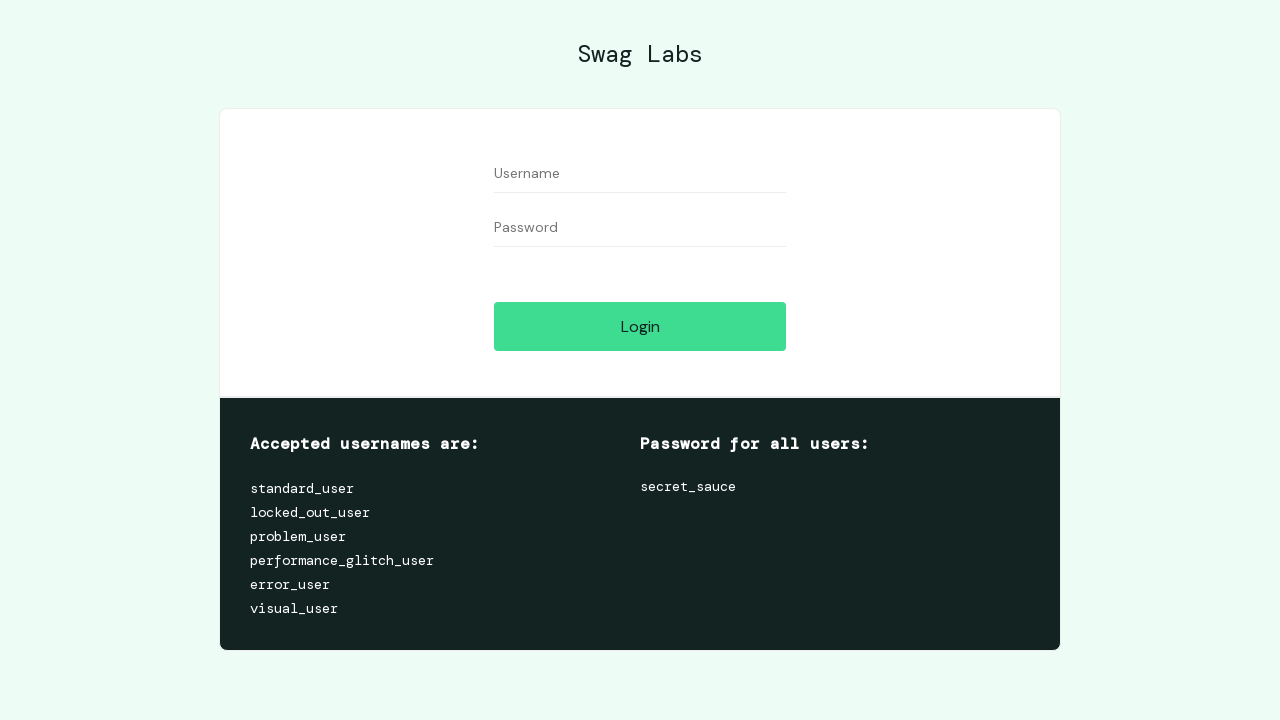